Navigates to a book listing page on Kingstone bookstore website and verifies that book product cards are displayed with titles

Starting URL: https://www.kingstone.com.tw/book/pe/?buy=b1&page=1

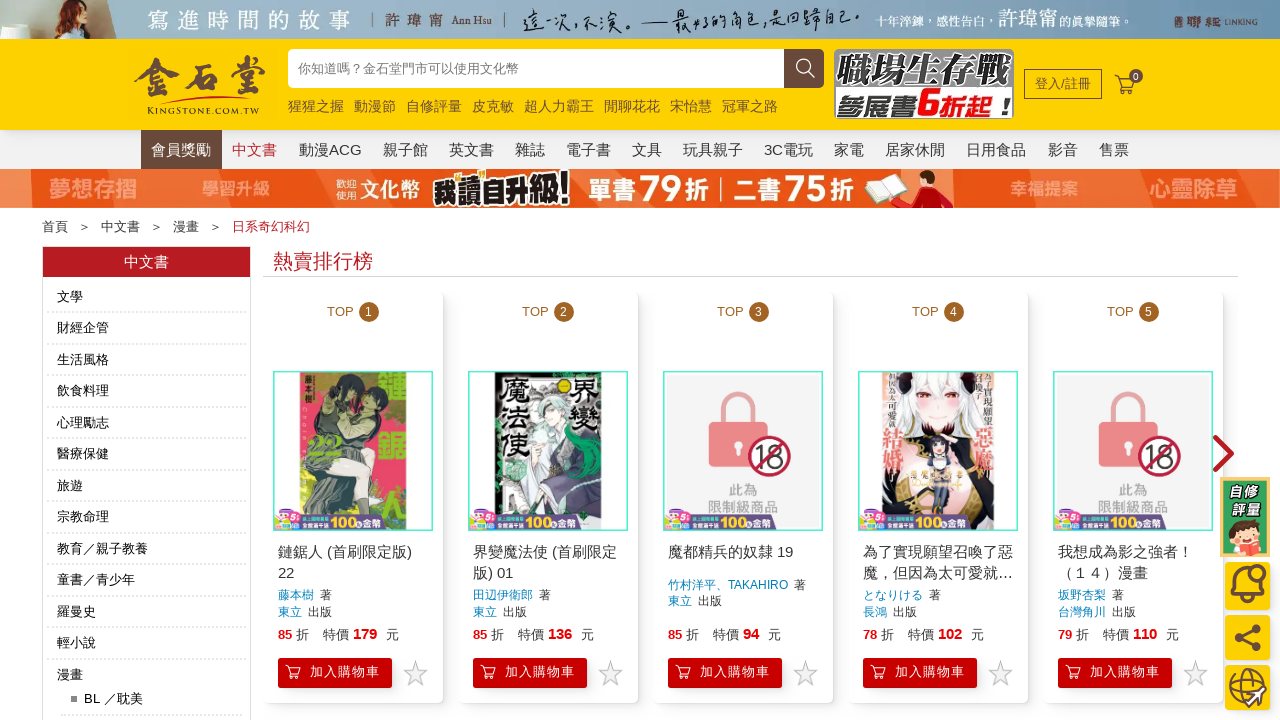

Main display container (#displayCSS) loaded
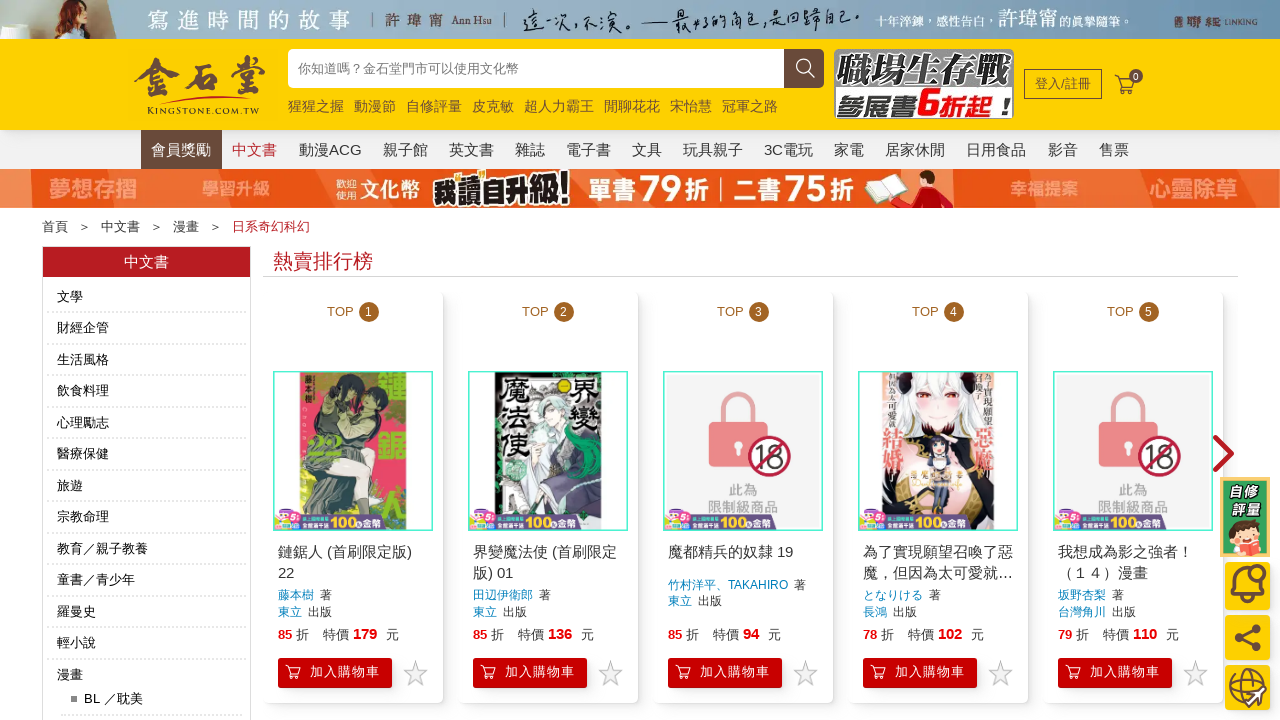

Book product cards (.mod_prod_card) are now visible
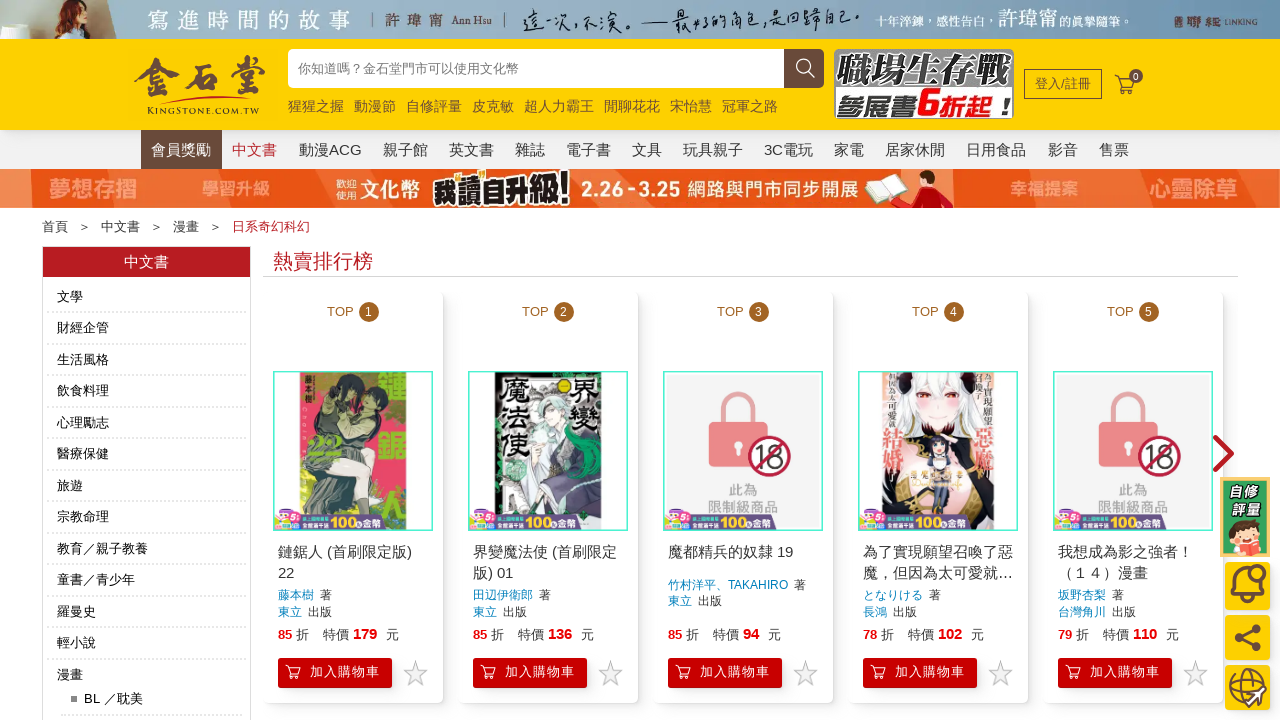

Book titles (h3.pdnamebox a) verified in product cards
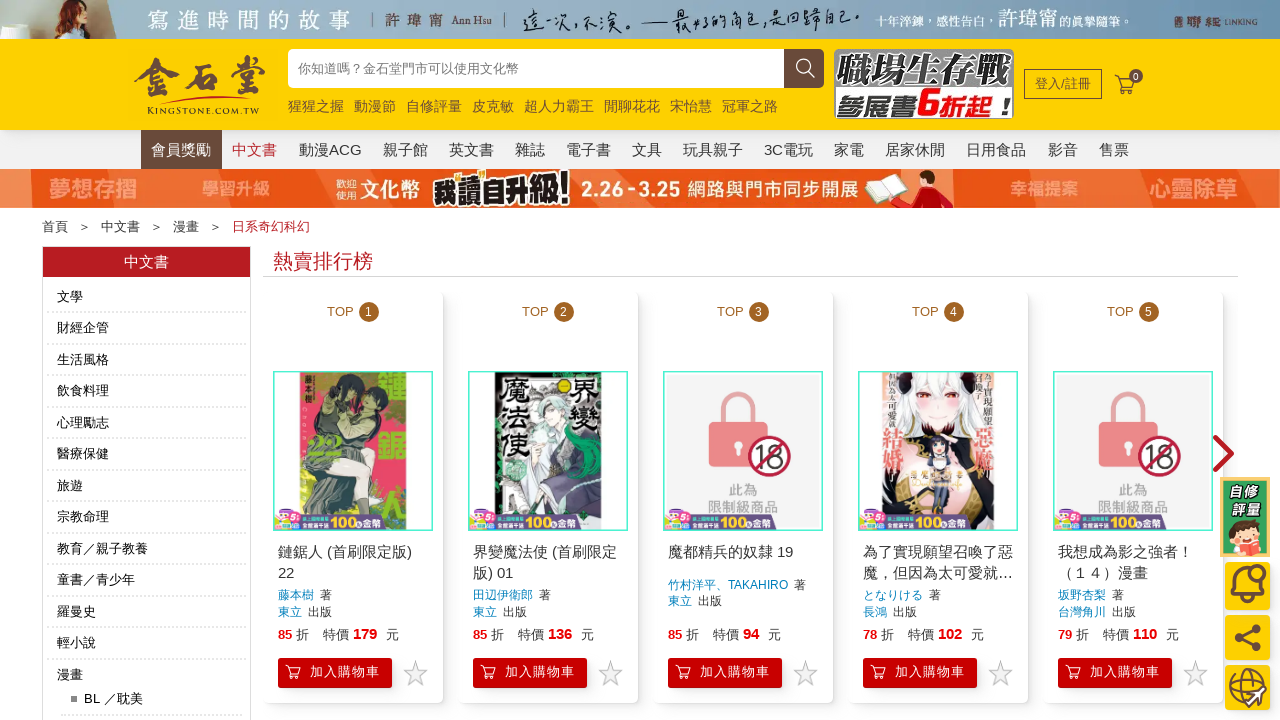

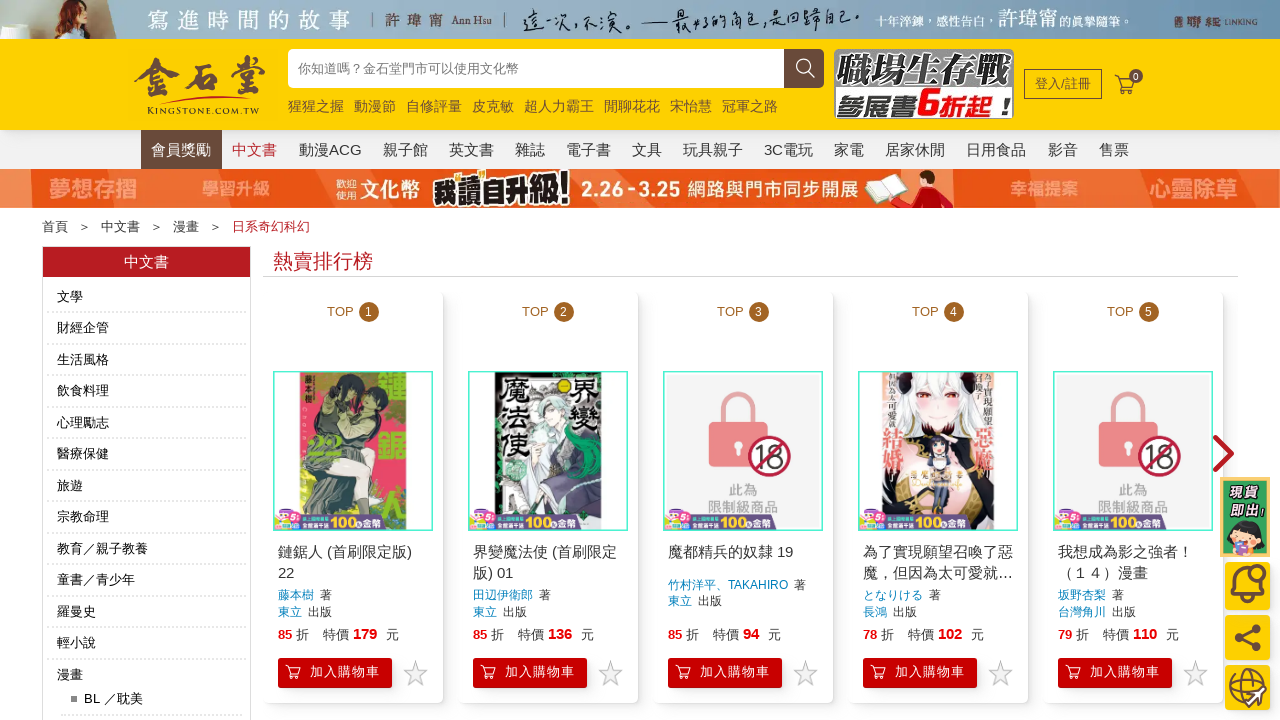